Tests that clicking the Sky Sports button in the footer redirects to the top of the site by scrolling to the bottom, clicking the footer link, and verifying the page scrolls back to top.

Starting URL: https://skysports.com

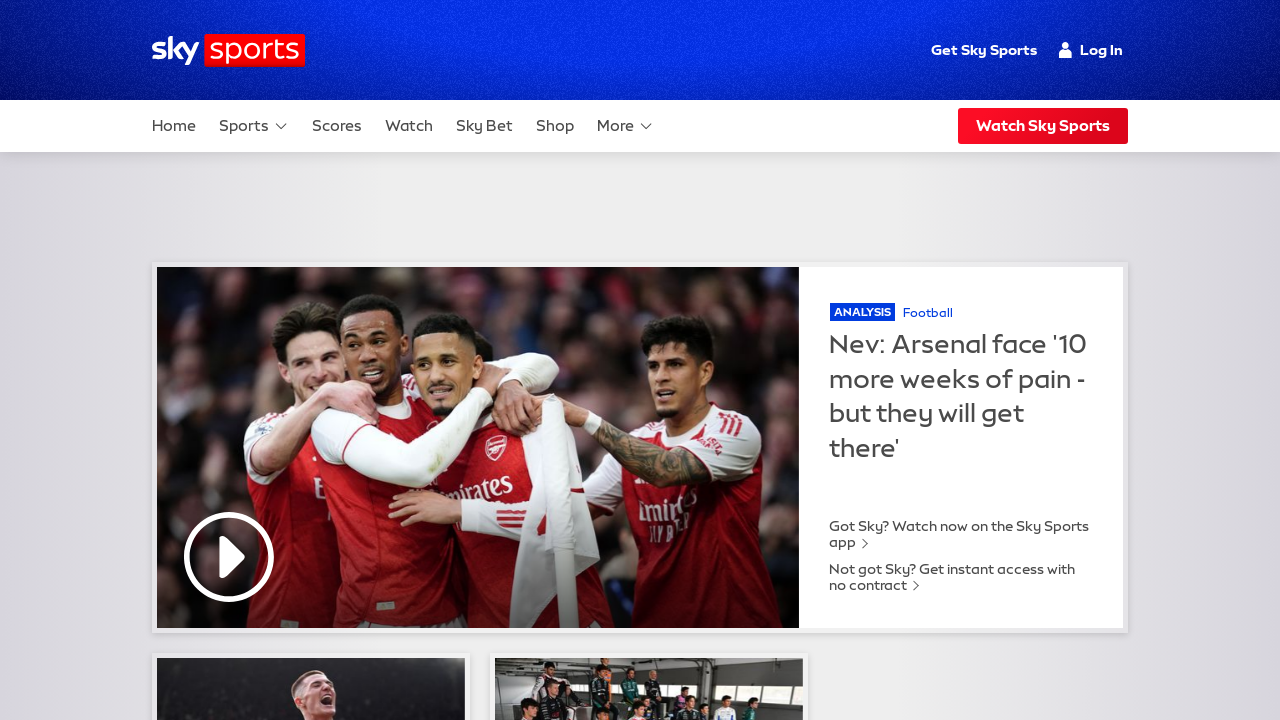

Scrolled to the bottom of the page to view the footer
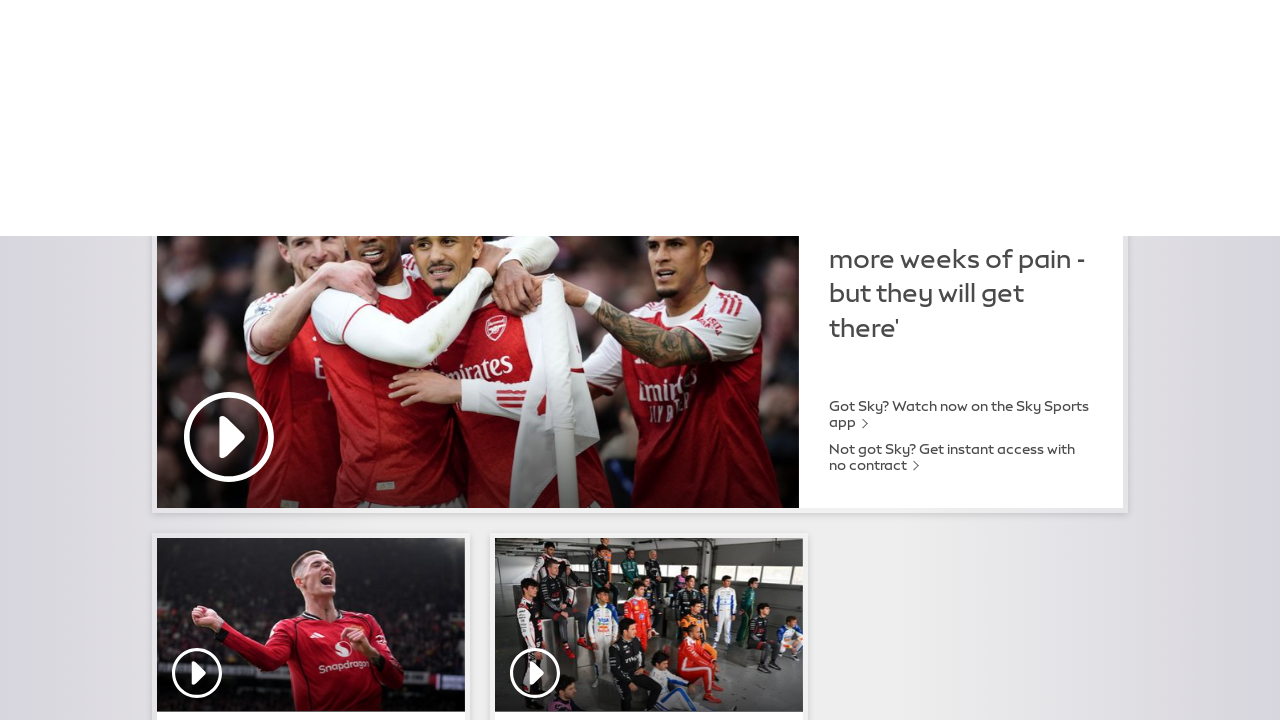

Located the Sky Sports button in the footer
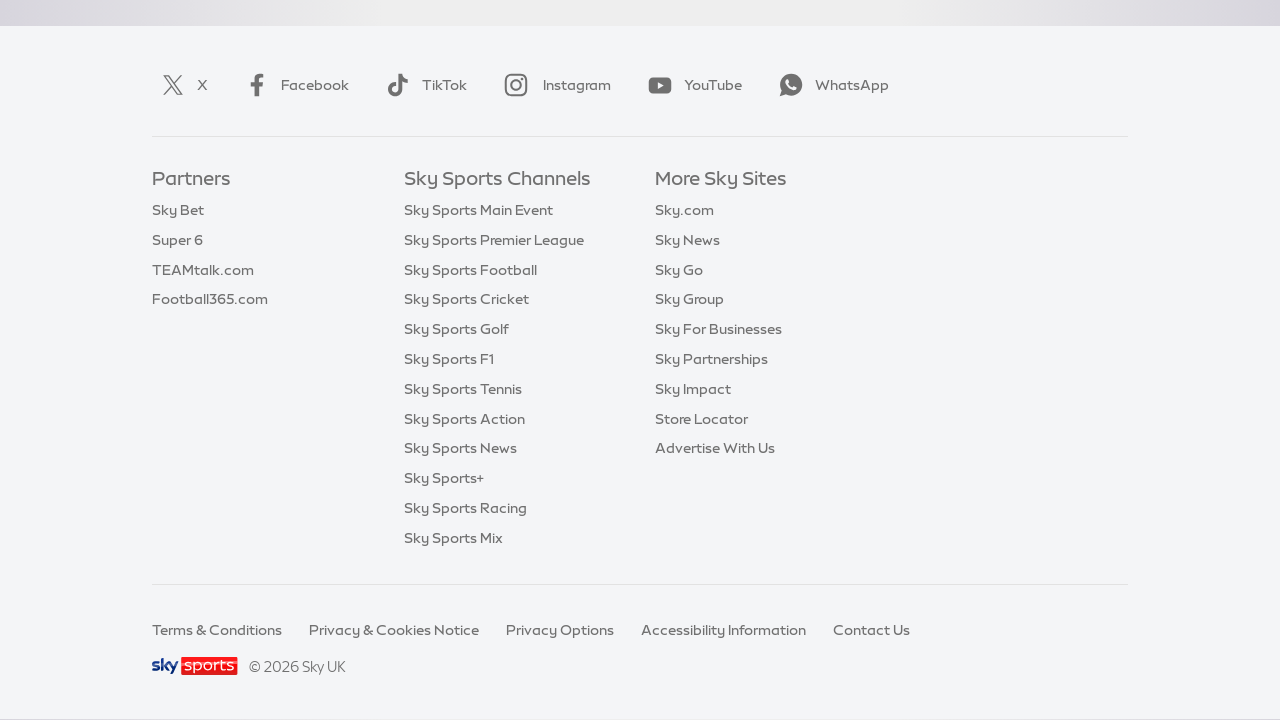

Clicked the Sky Sports button in the footer at (195, 668) on #site-footer >> internal:role=link[name="Sky Sports"s]
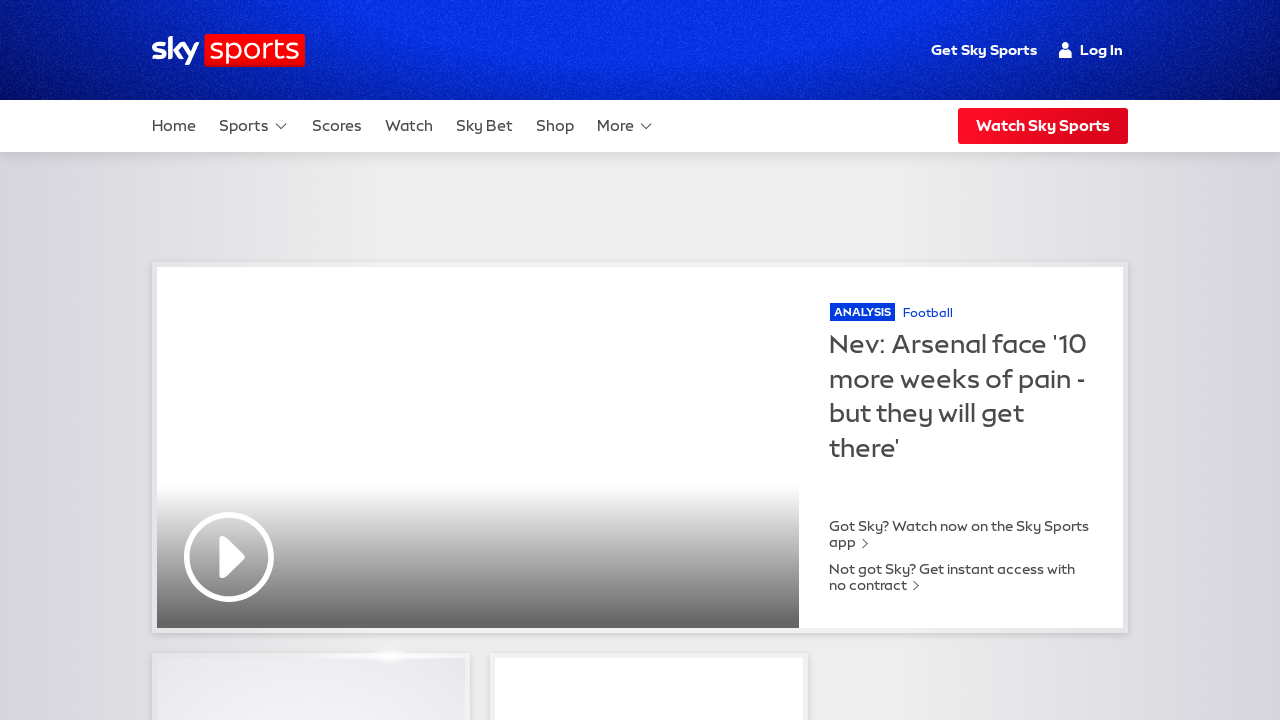

Page loaded after redirect
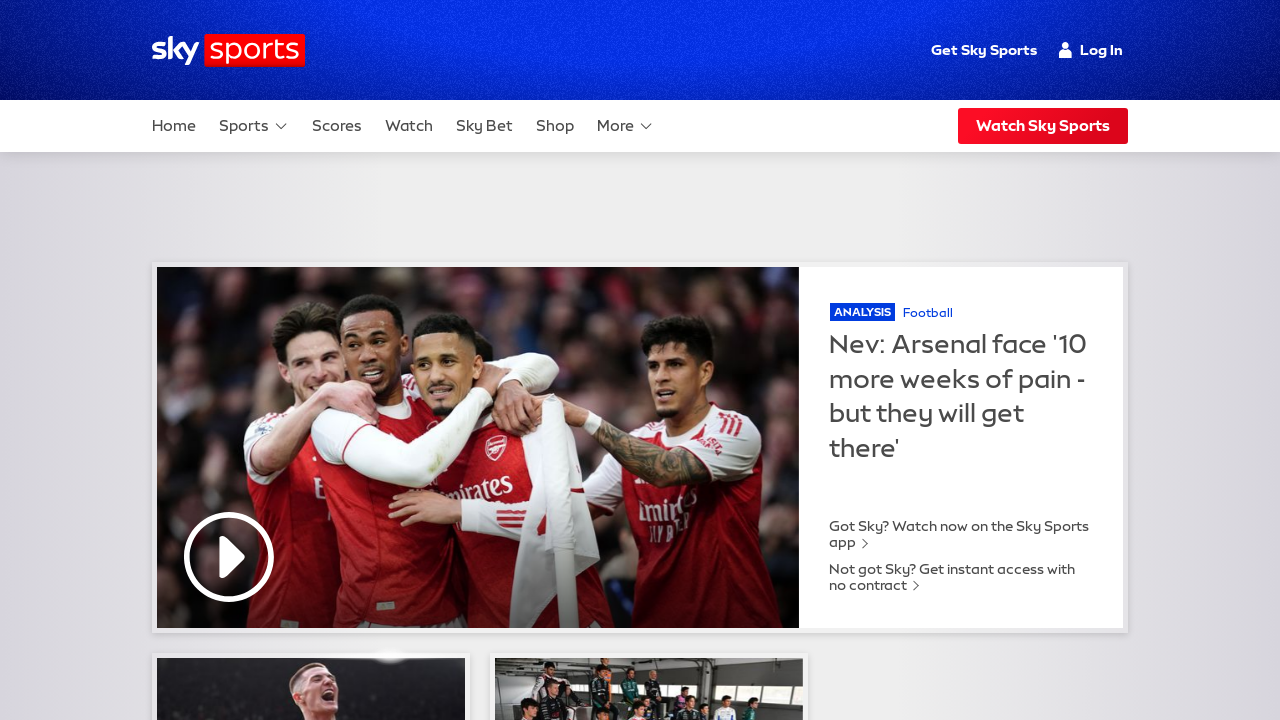

Retrieved current scroll position from page
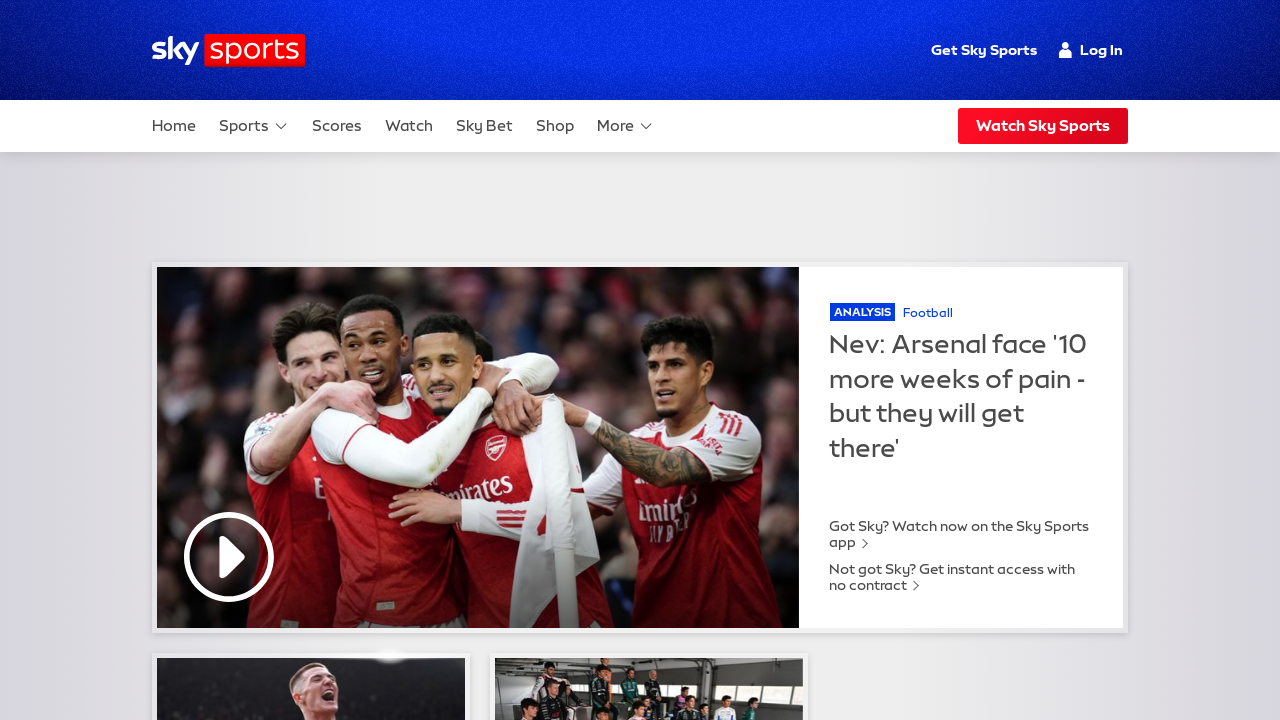

Verified that page scrolled to top after clicking Sky Sports button
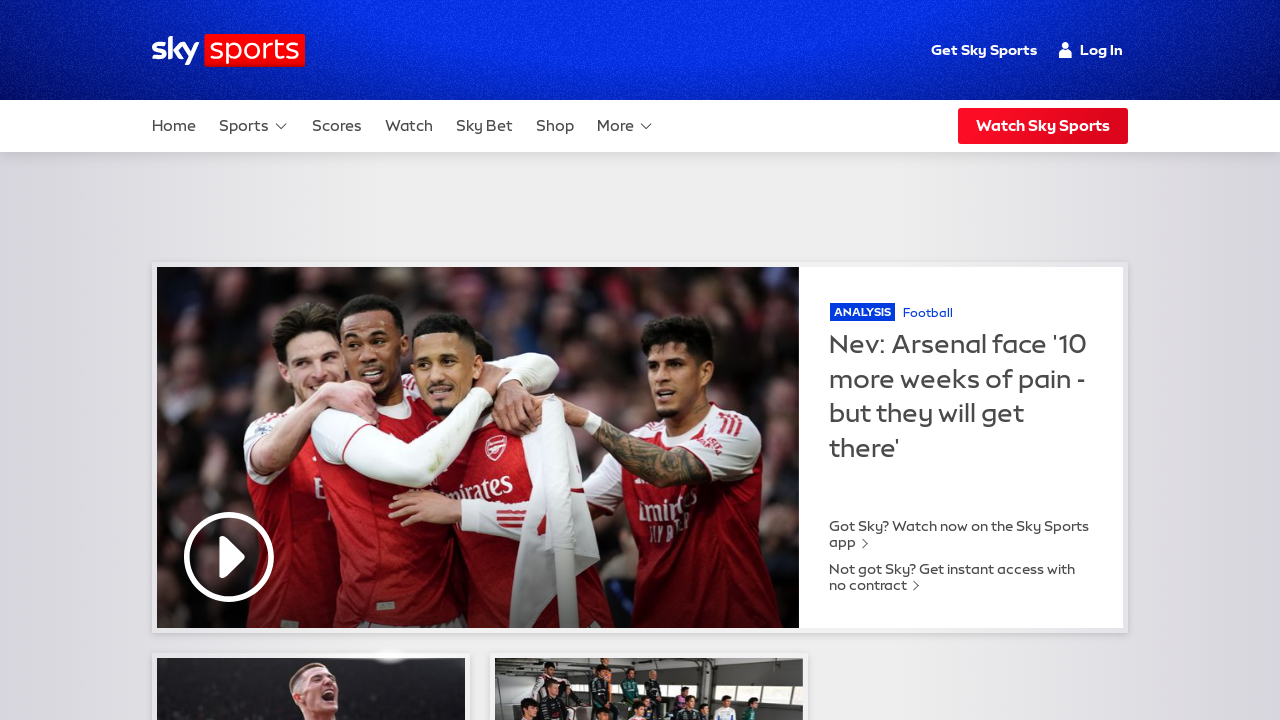

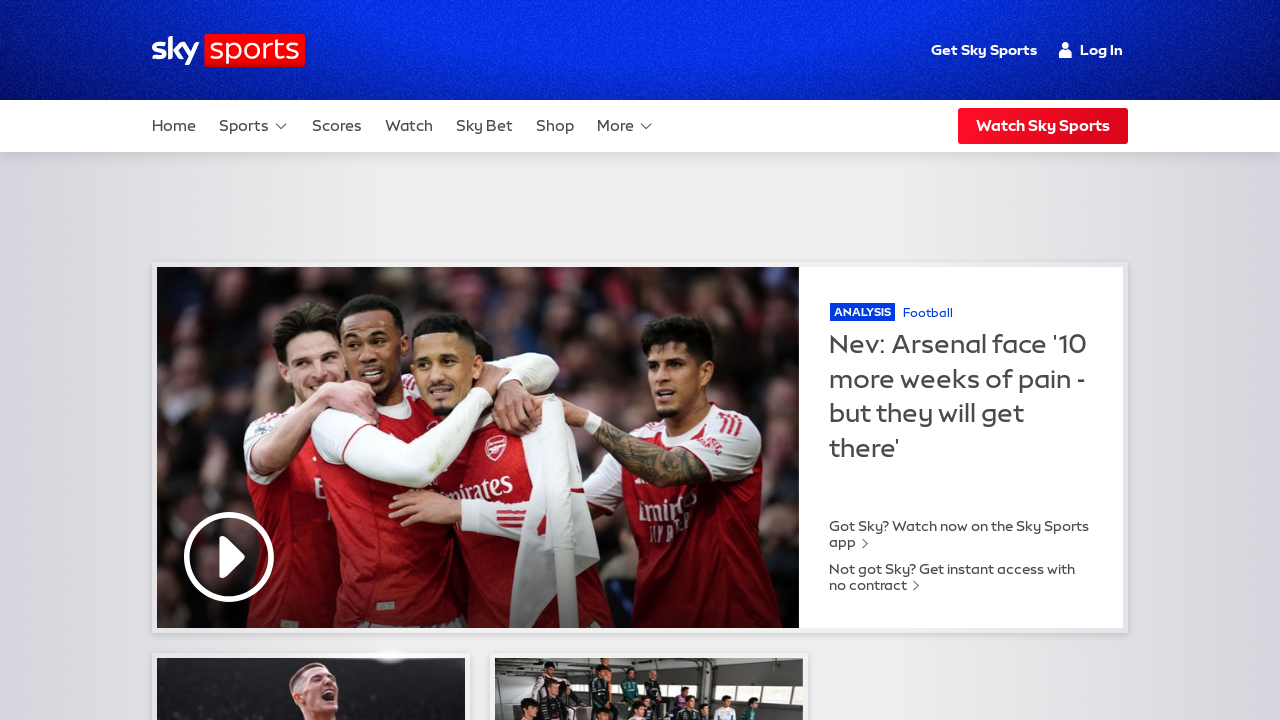